Navigates to the Selenium website and clicks on the Downloads link to demonstrate wait functionality

Starting URL: https://www.selenium.dev/

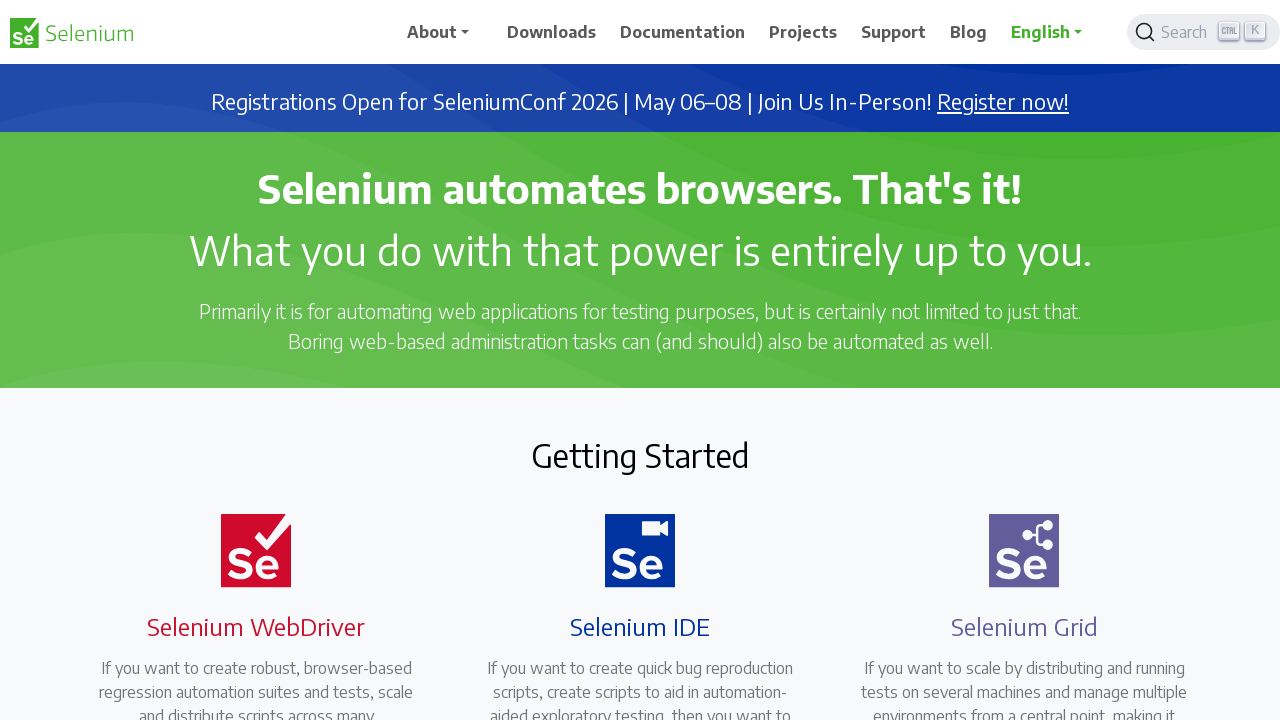

Navigated to Selenium website homepage
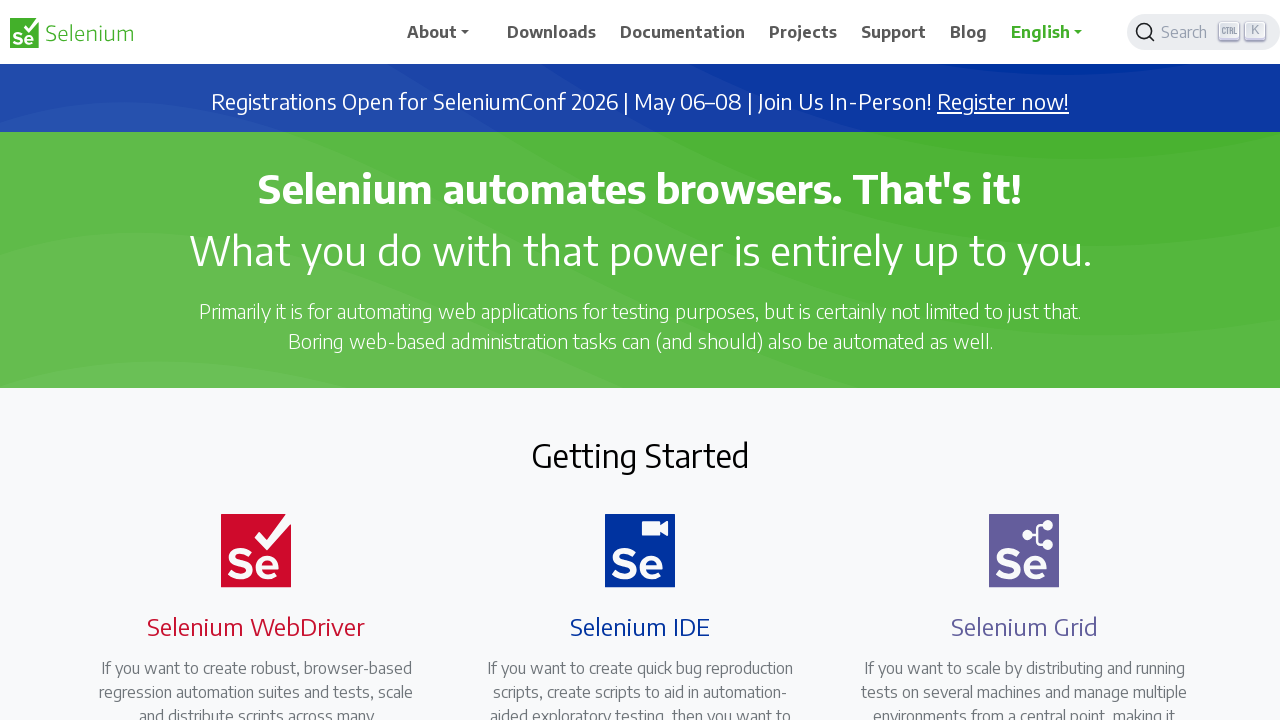

Clicked on the Downloads link at (552, 32) on xpath=//span[text()='Downloads']
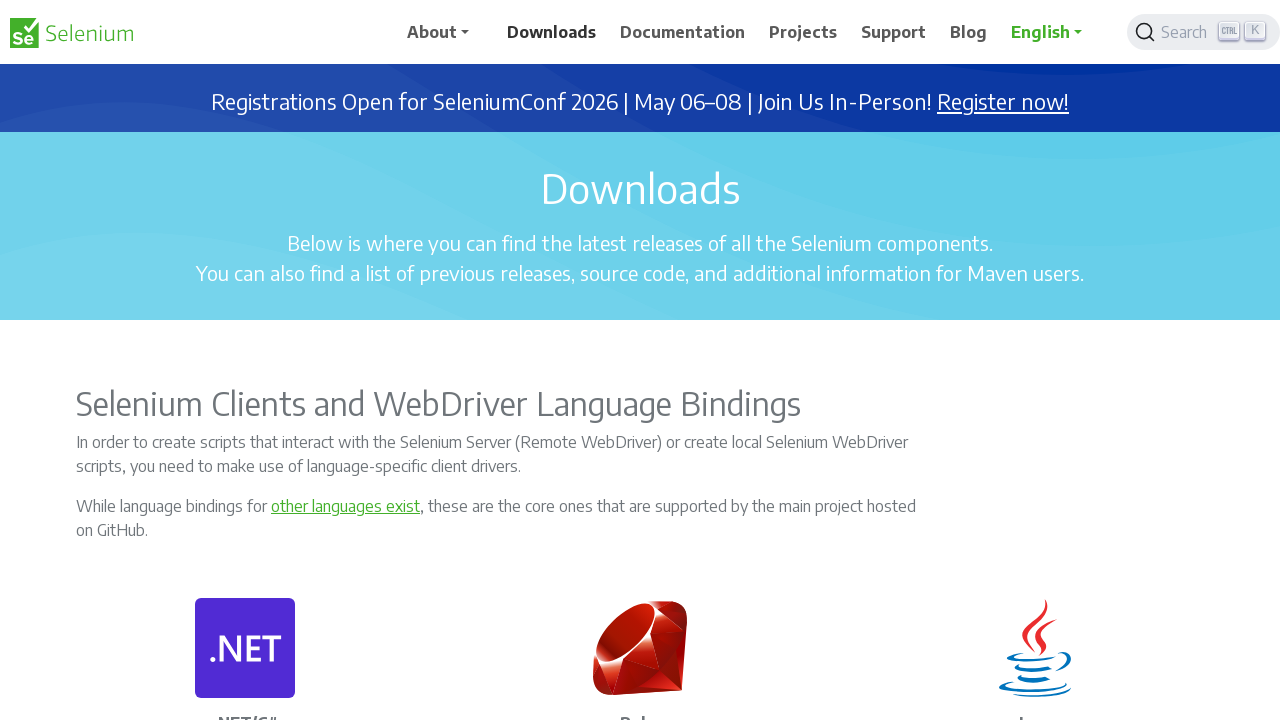

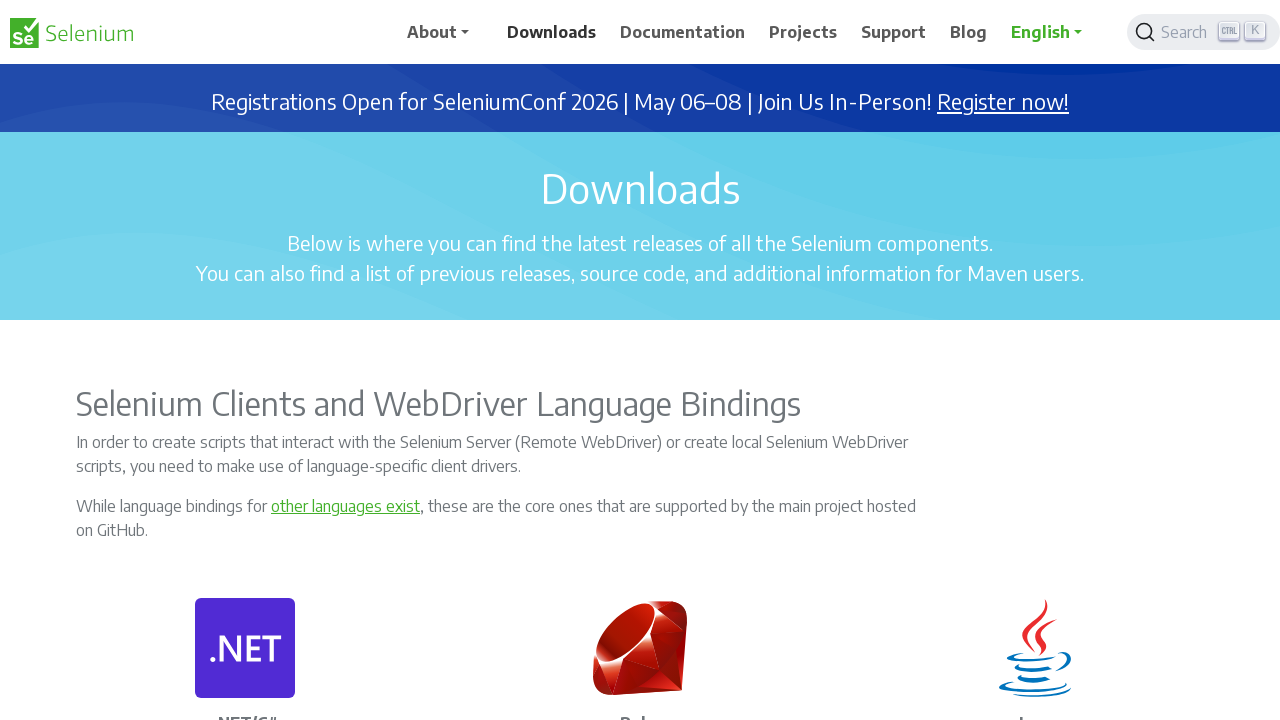